Tests that todo data persists after page reload

Starting URL: https://demo.playwright.dev/todomvc

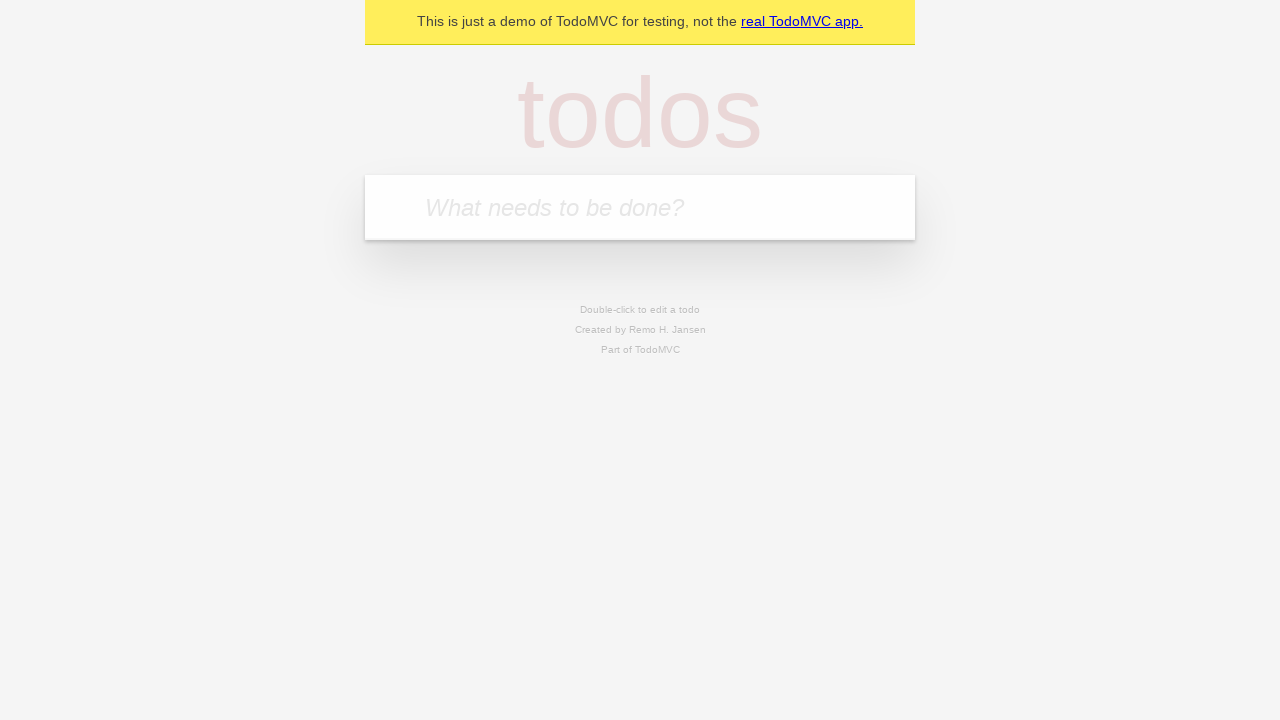

Filled new todo input with 'buy some cheese' on internal:attr=[placeholder="What needs to be done?"i]
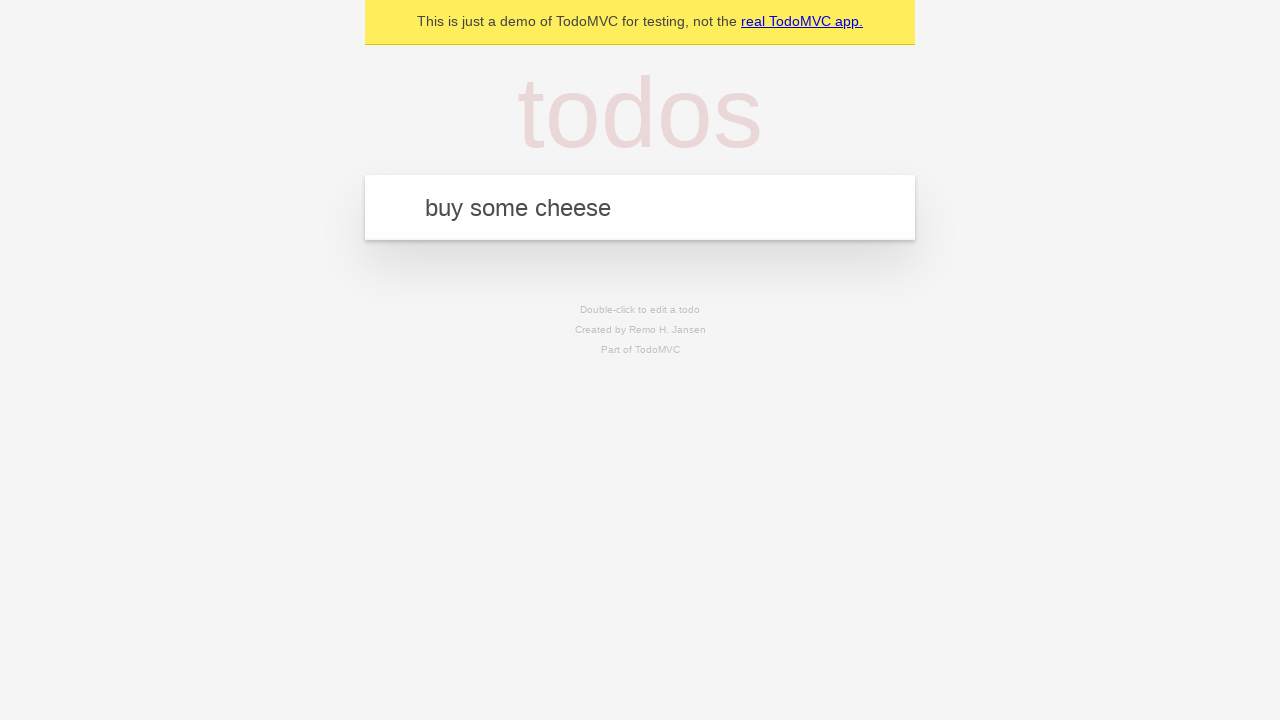

Pressed Enter to create todo 'buy some cheese' on internal:attr=[placeholder="What needs to be done?"i]
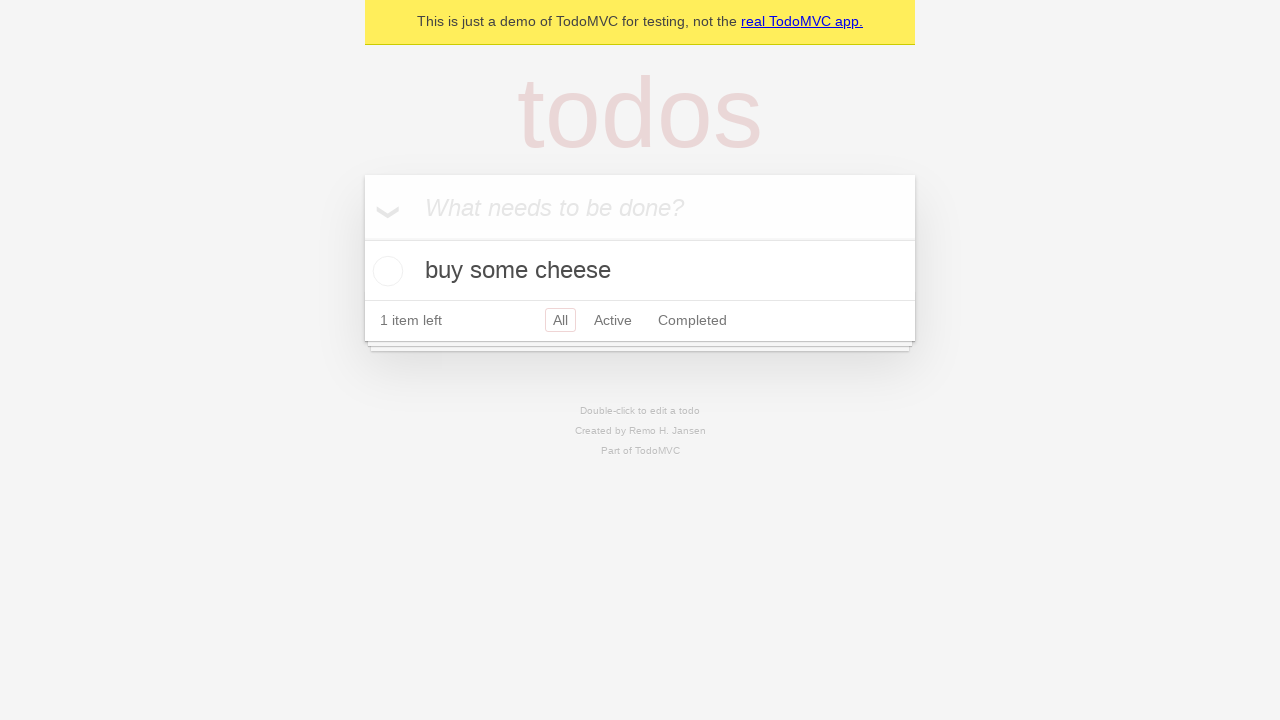

Filled new todo input with 'feed the cat' on internal:attr=[placeholder="What needs to be done?"i]
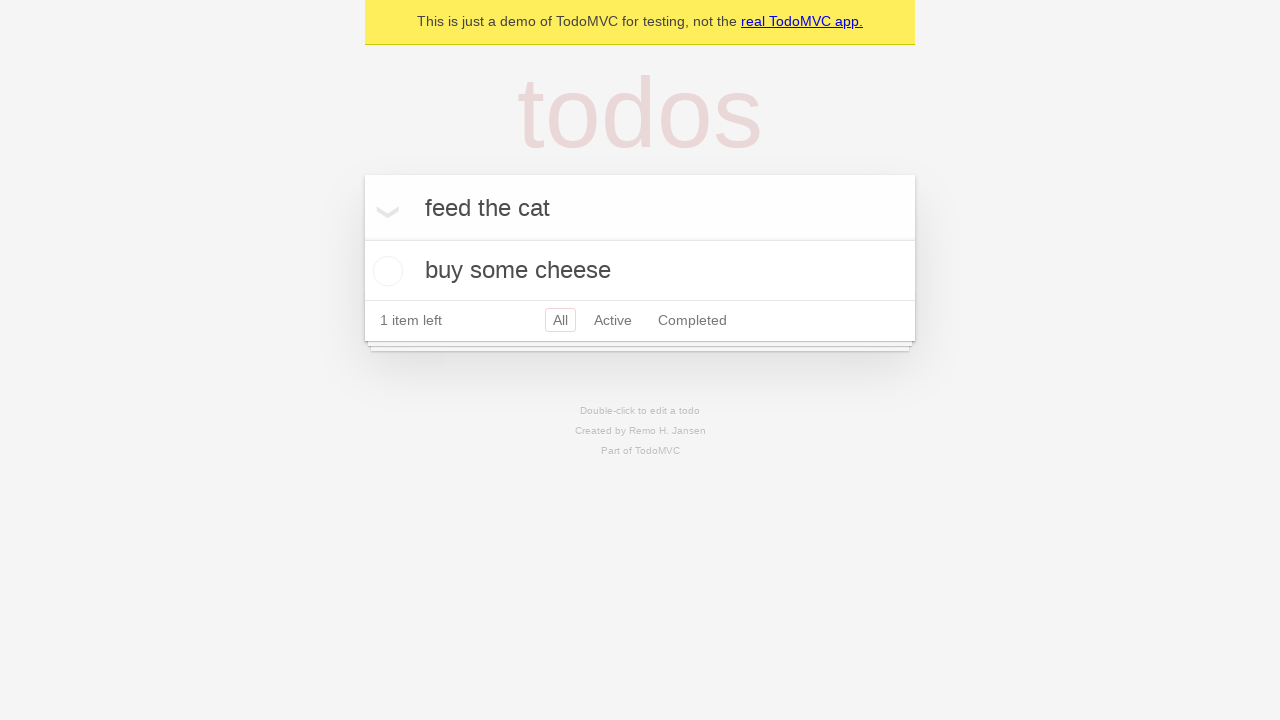

Pressed Enter to create todo 'feed the cat' on internal:attr=[placeholder="What needs to be done?"i]
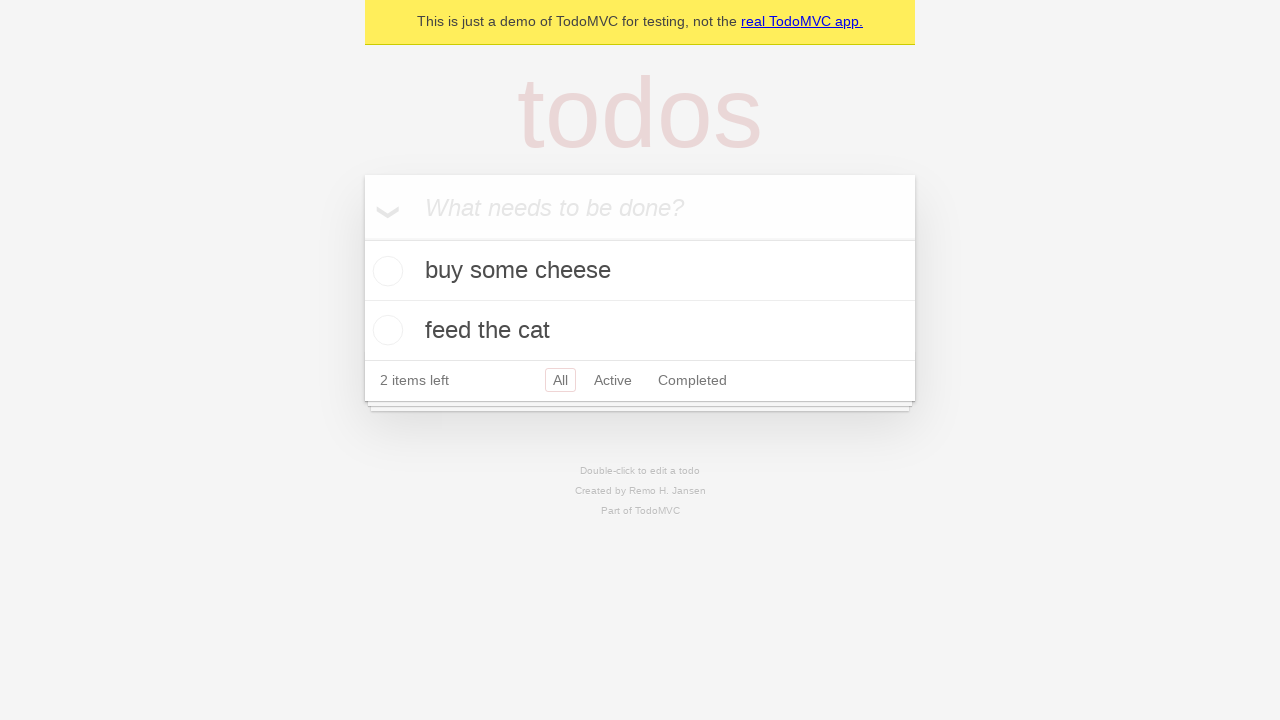

Waited for second todo item to appear
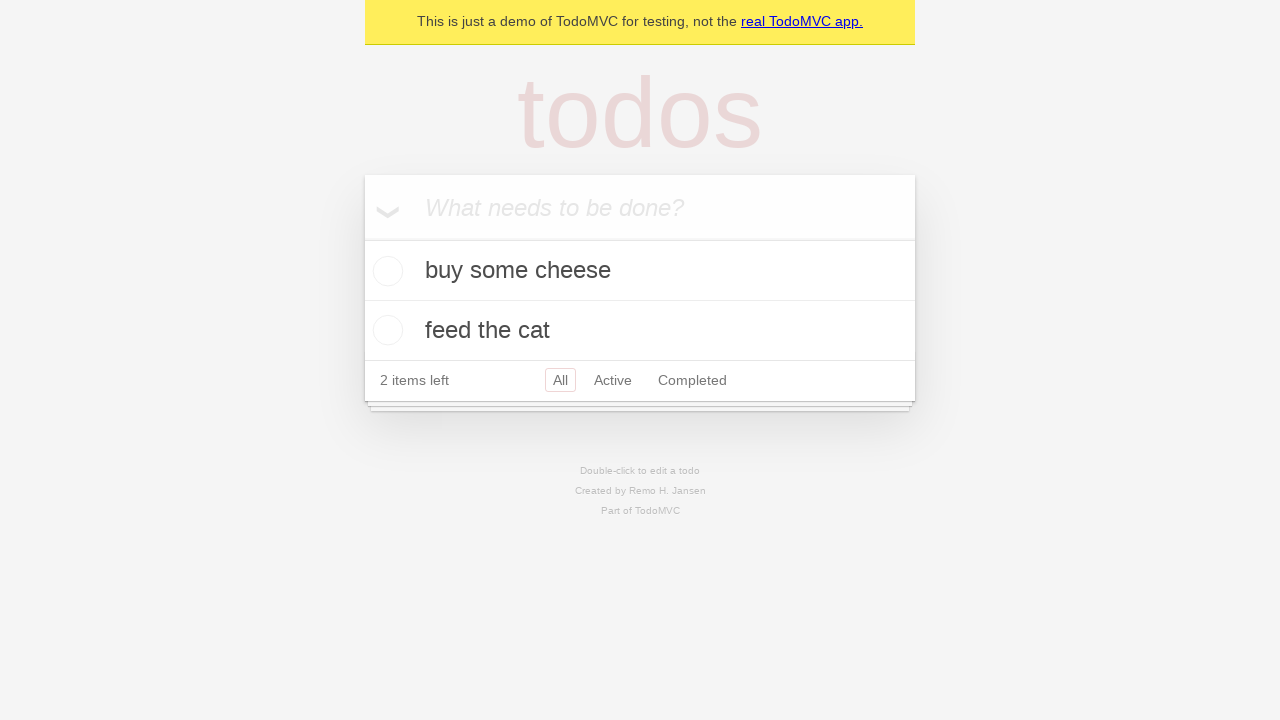

Retrieved checkbox from first todo item
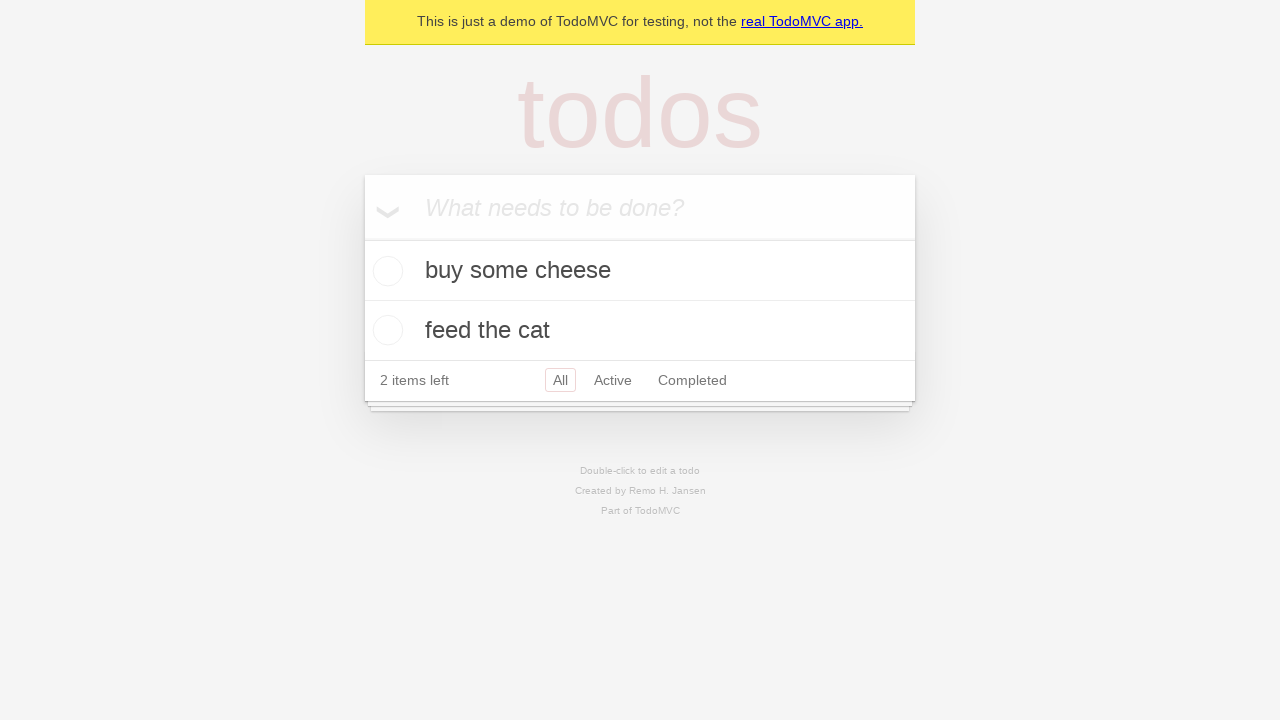

Checked the first todo item at (385, 271) on internal:testid=[data-testid="todo-item"s] >> nth=0 >> internal:role=checkbox
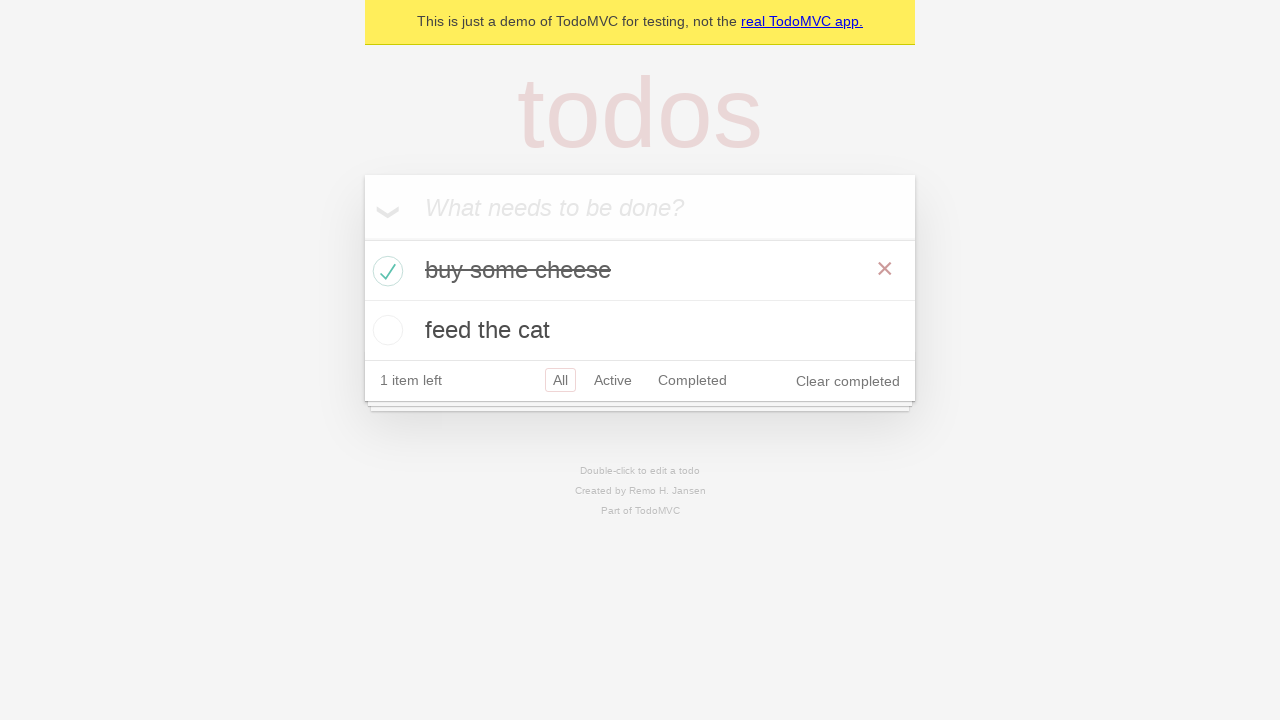

Reloaded the page to test data persistence
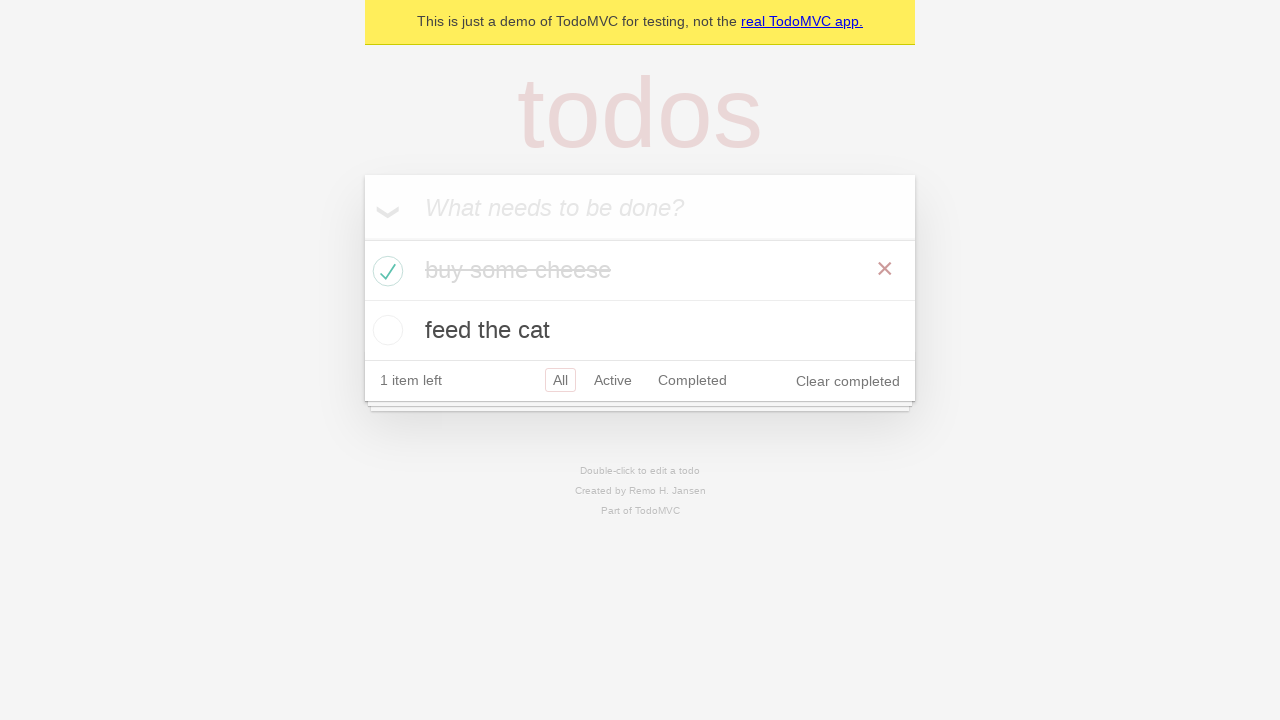

Waited for todo items to reload after page refresh
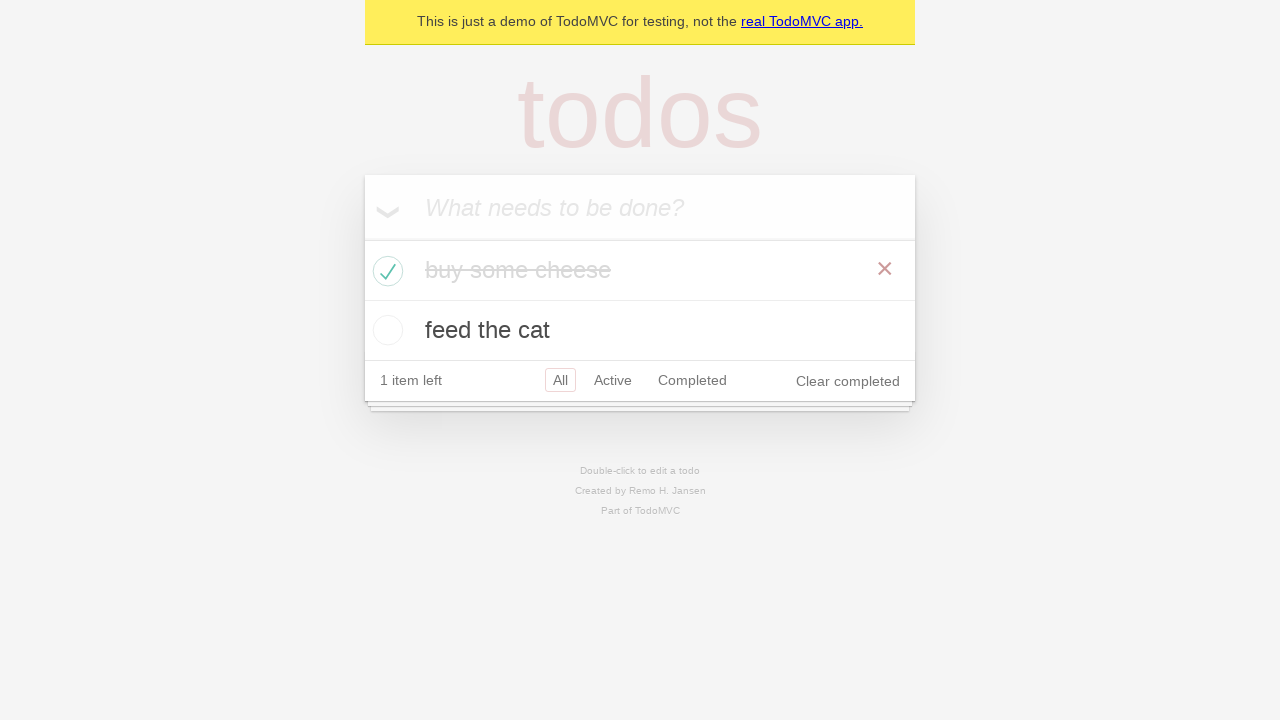

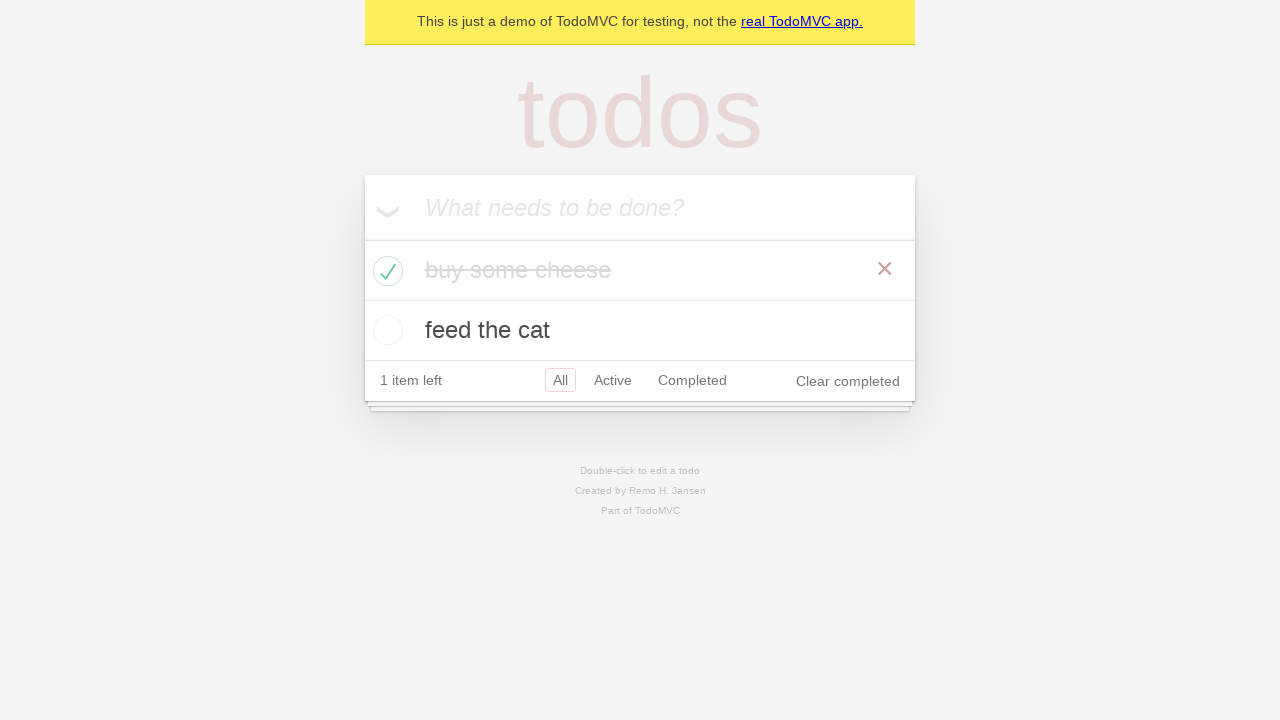